Tests the add/remove elements functionality by clicking the "Add Element" button 5 times to create delete buttons

Starting URL: http://the-internet.herokuapp.com/add_remove_elements/

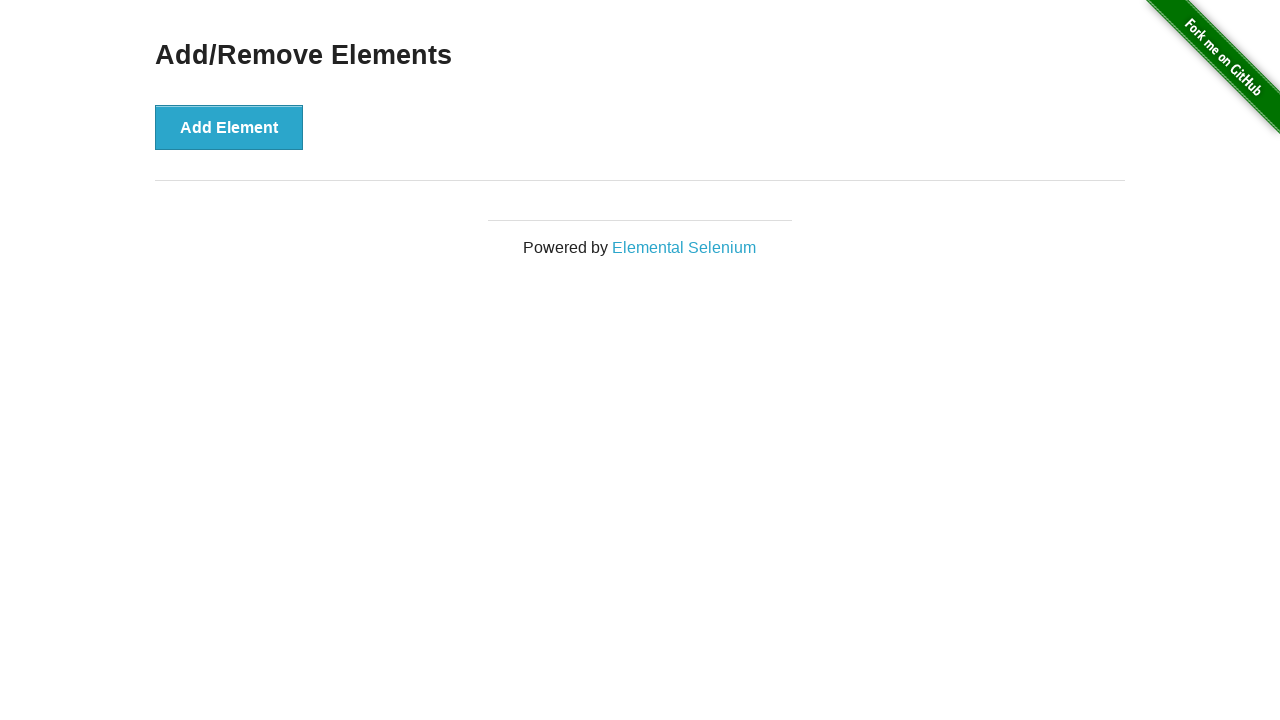

Clicked 'Add Element' button (iteration 1) at (229, 127) on div.example button
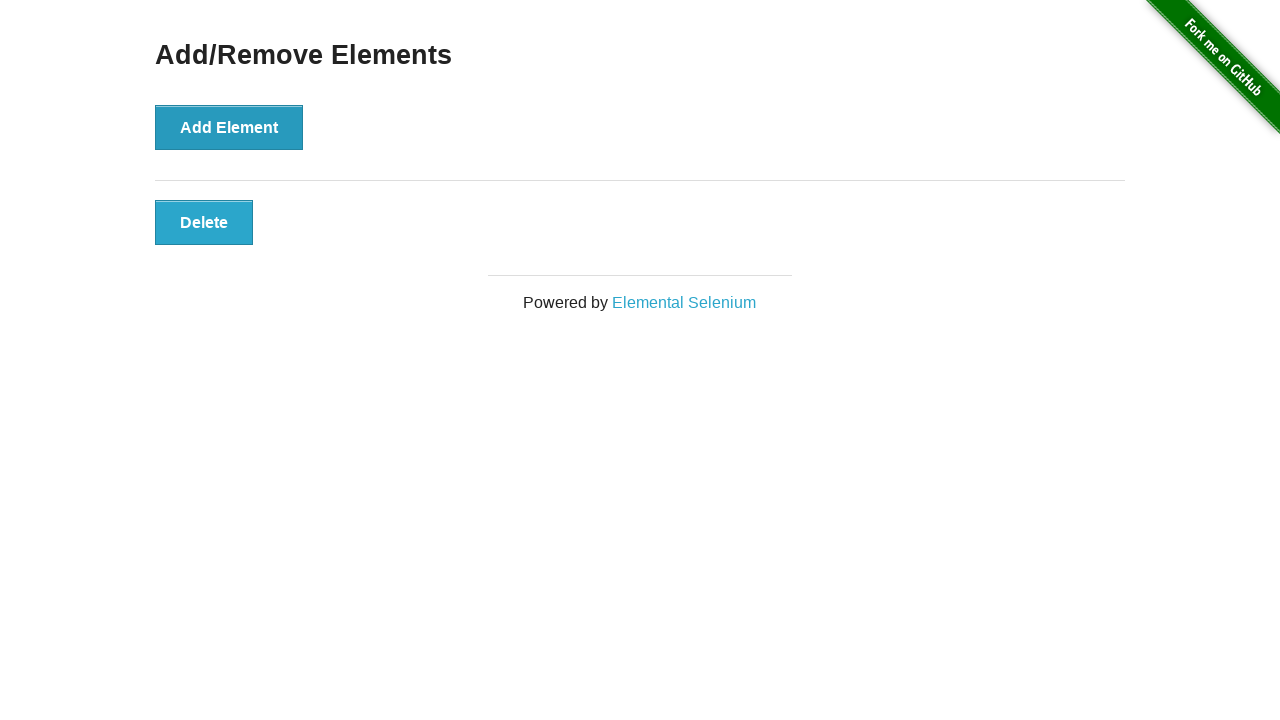

Clicked 'Add Element' button (iteration 2) at (229, 127) on div.example button
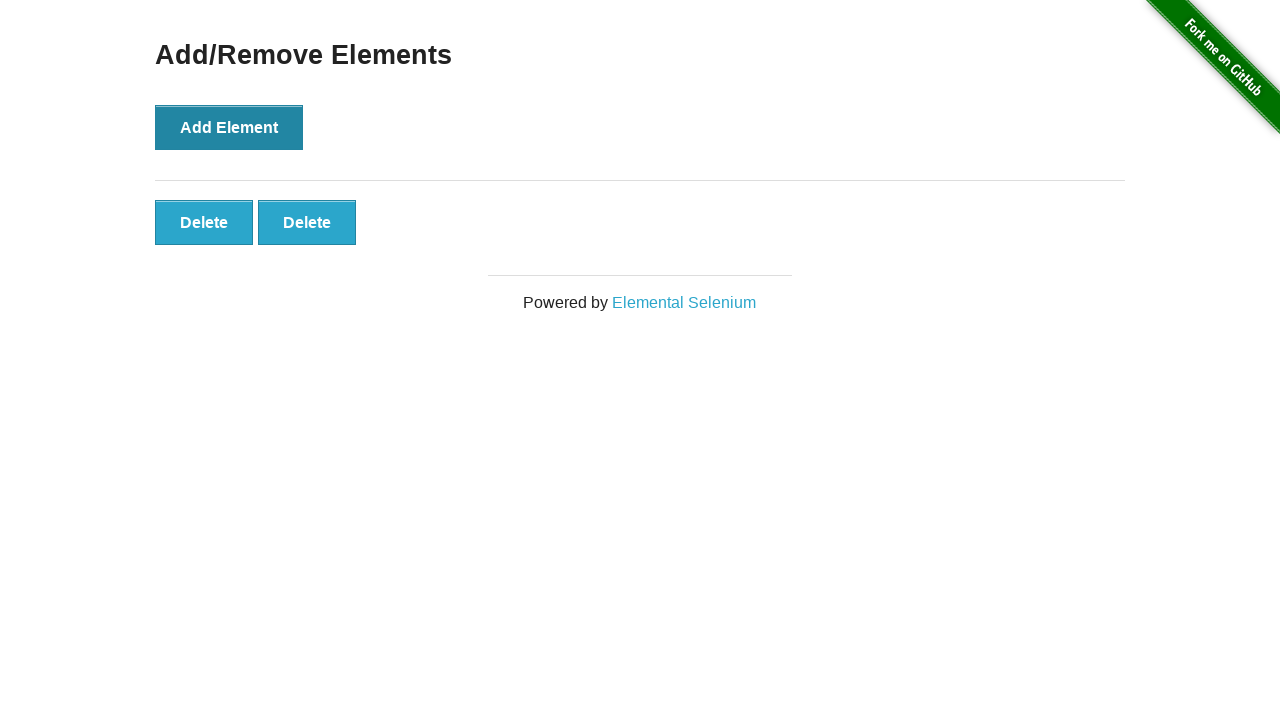

Clicked 'Add Element' button (iteration 3) at (229, 127) on div.example button
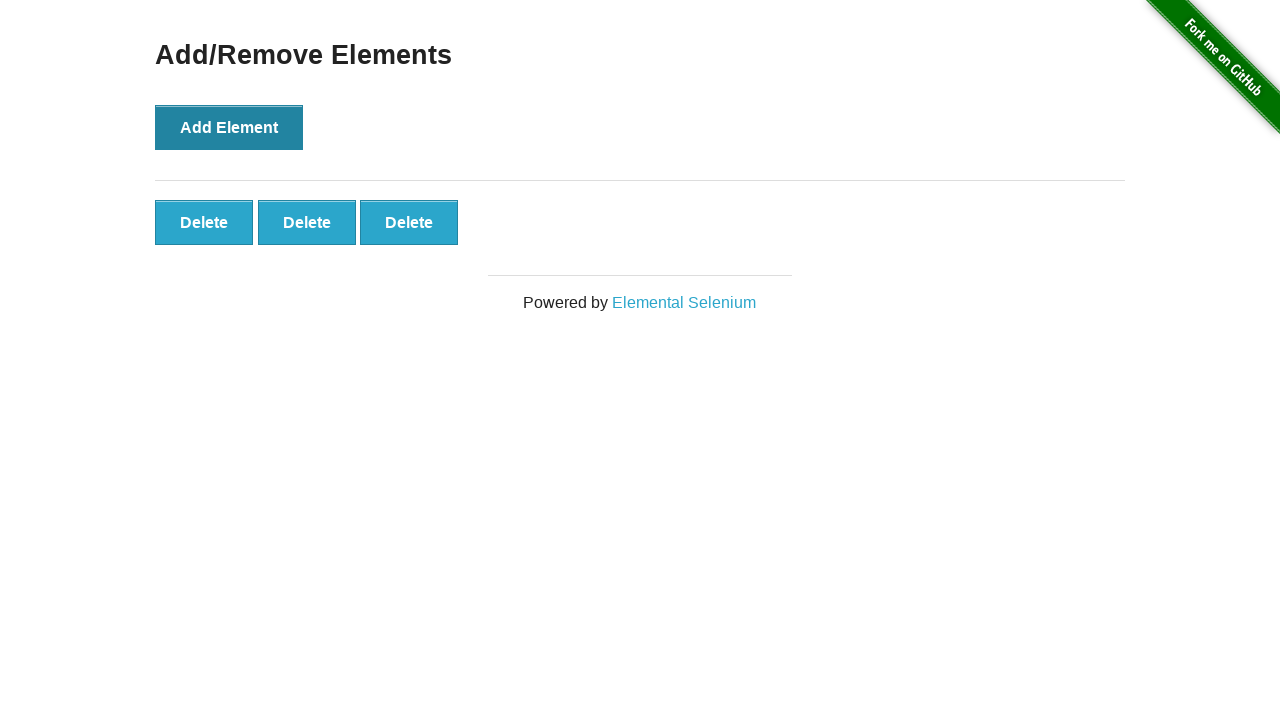

Clicked 'Add Element' button (iteration 4) at (229, 127) on div.example button
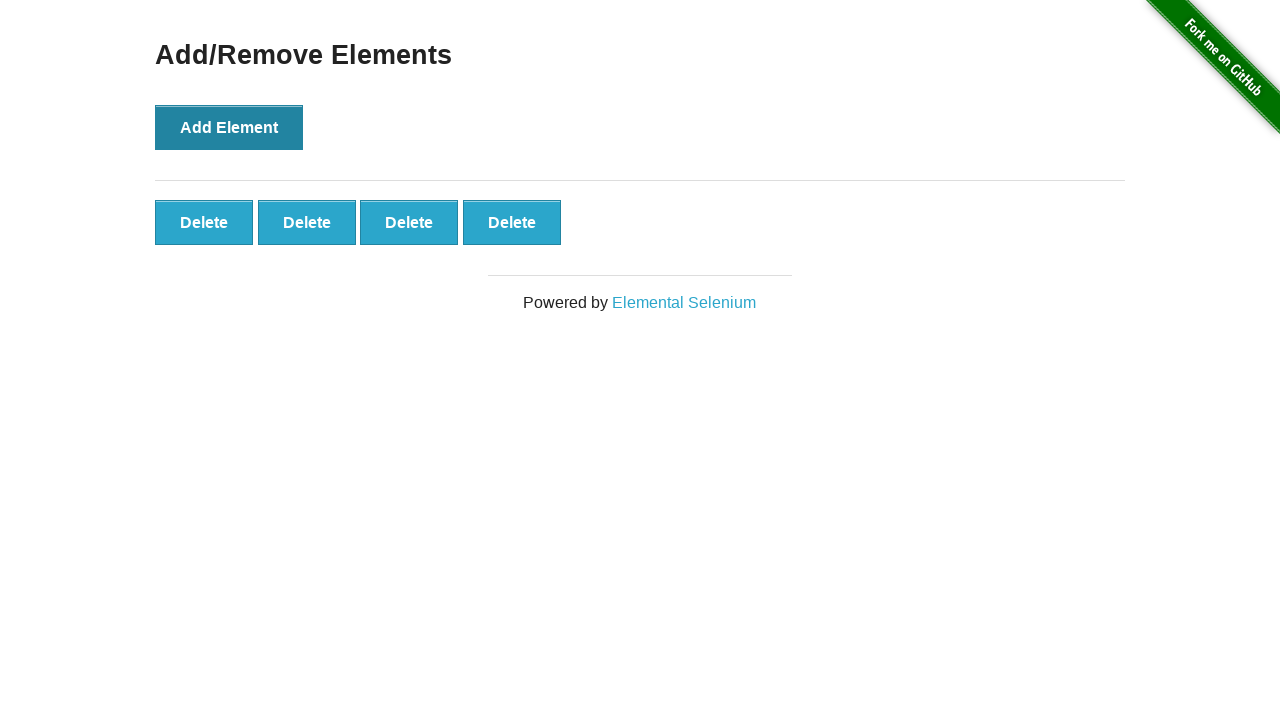

Clicked 'Add Element' button (iteration 5) at (229, 127) on div.example button
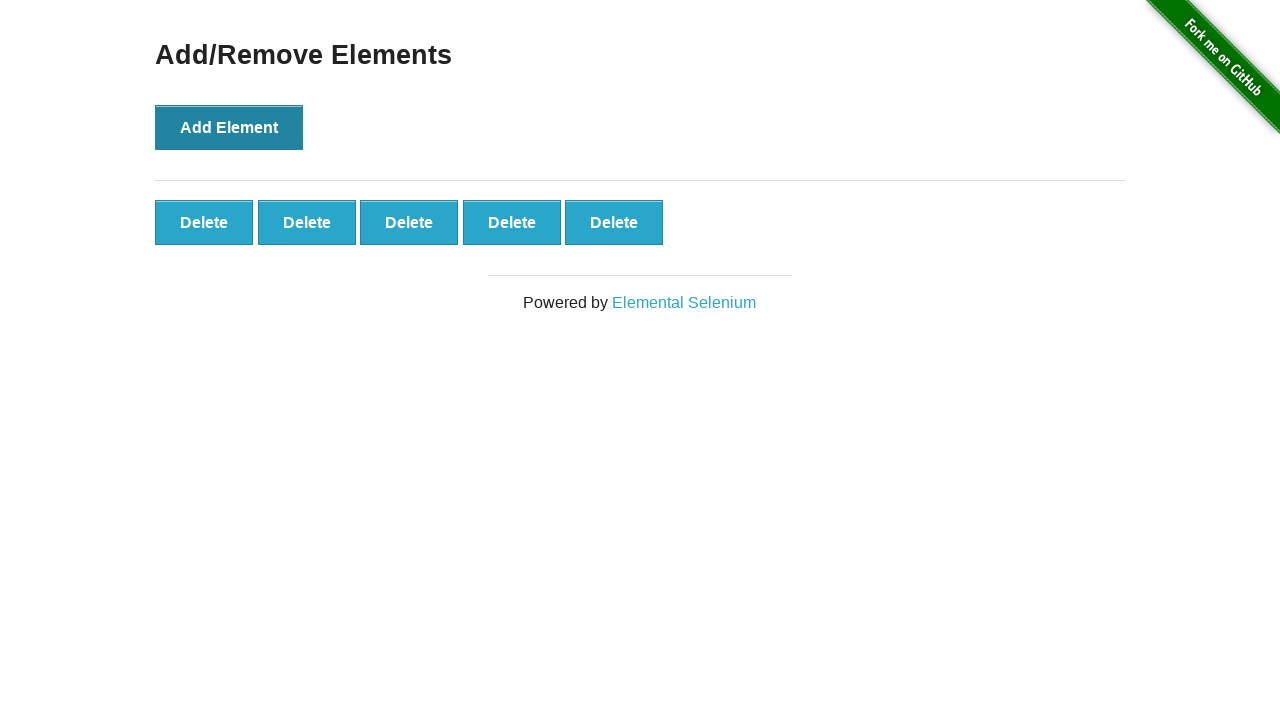

Verified that delete buttons were created and are visible
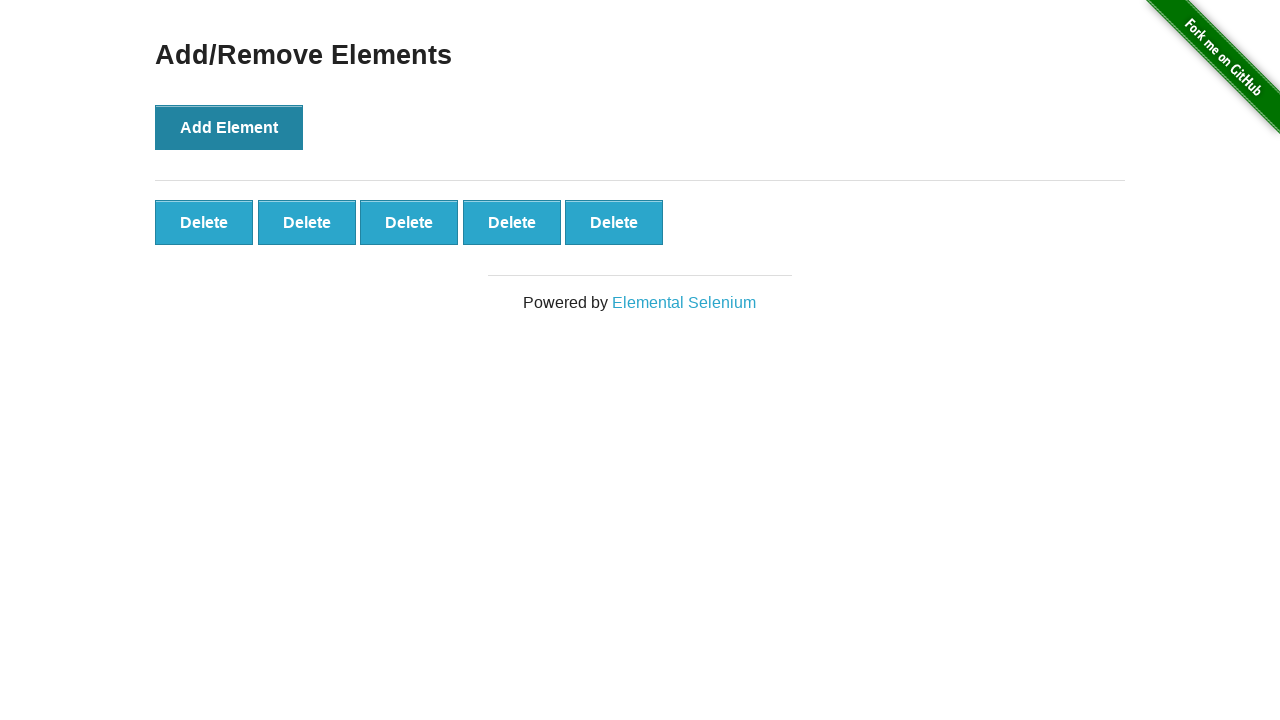

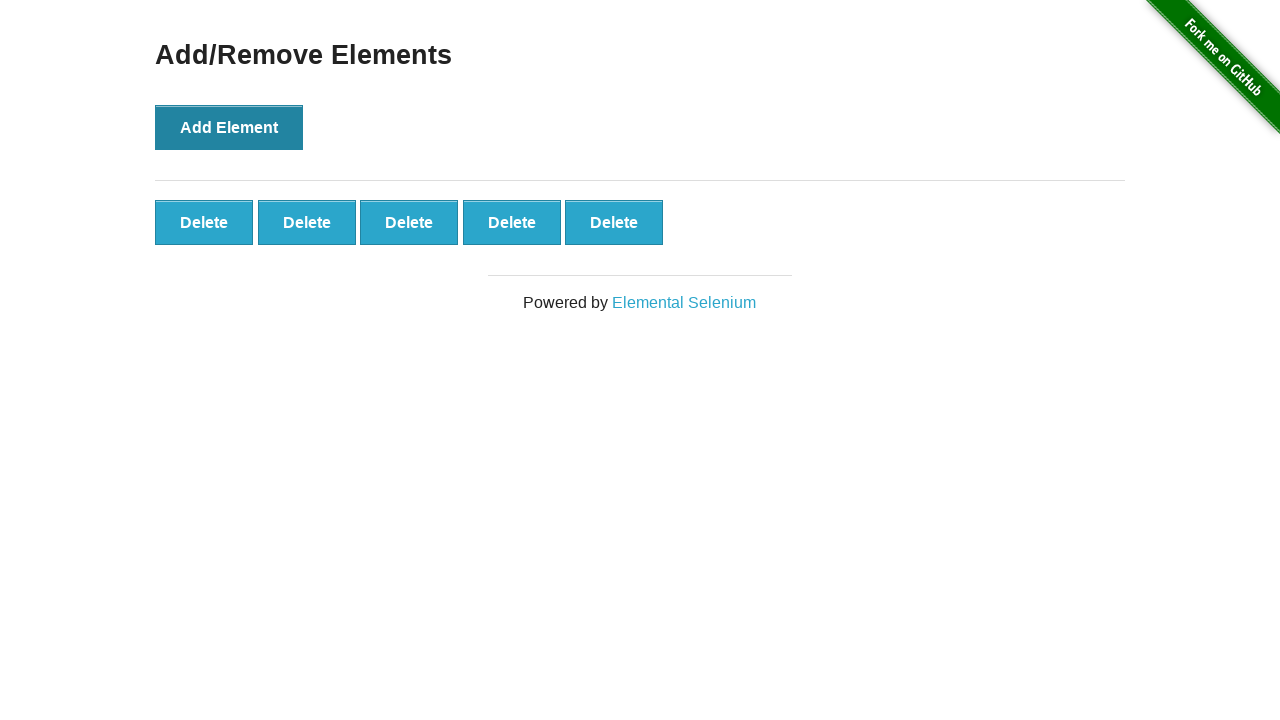